Solves a mathematical captcha by extracting a value from an image attribute, calculating a mathematical function, and submitting the result along with checkbox and radio button selections

Starting URL: http://suninjuly.github.io/get_attribute.html

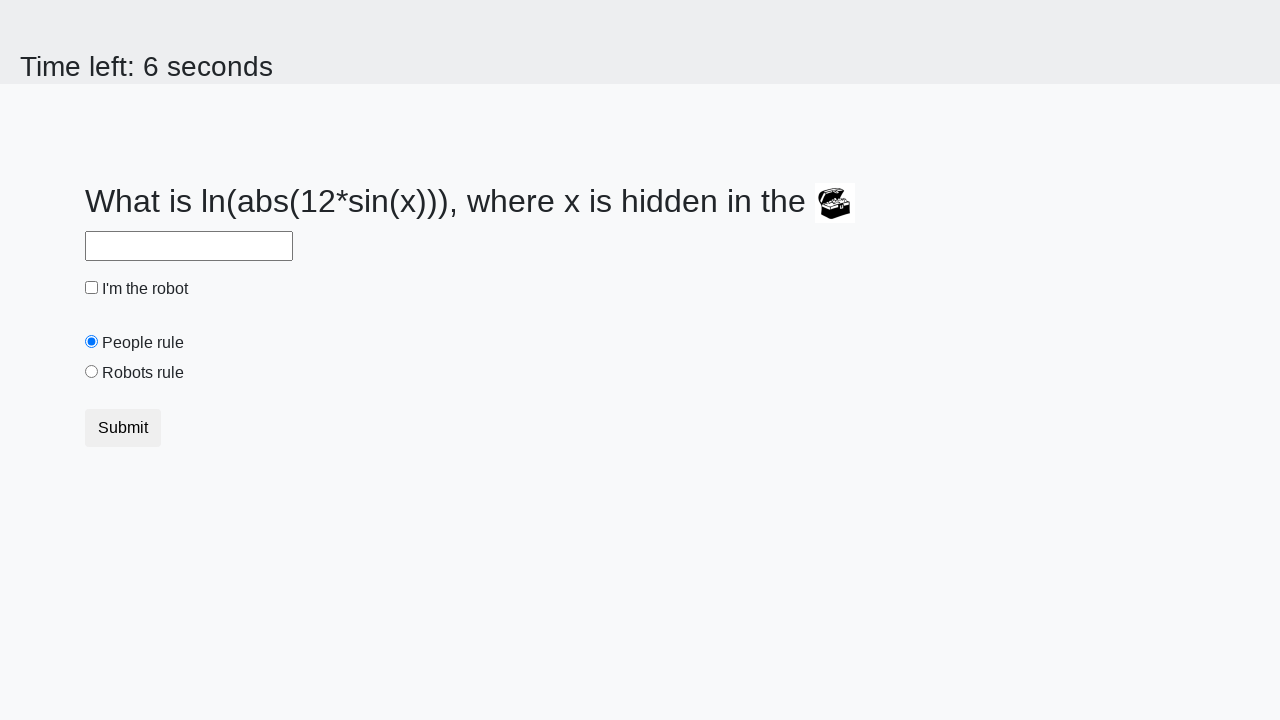

Extracted valuex attribute from treasure image
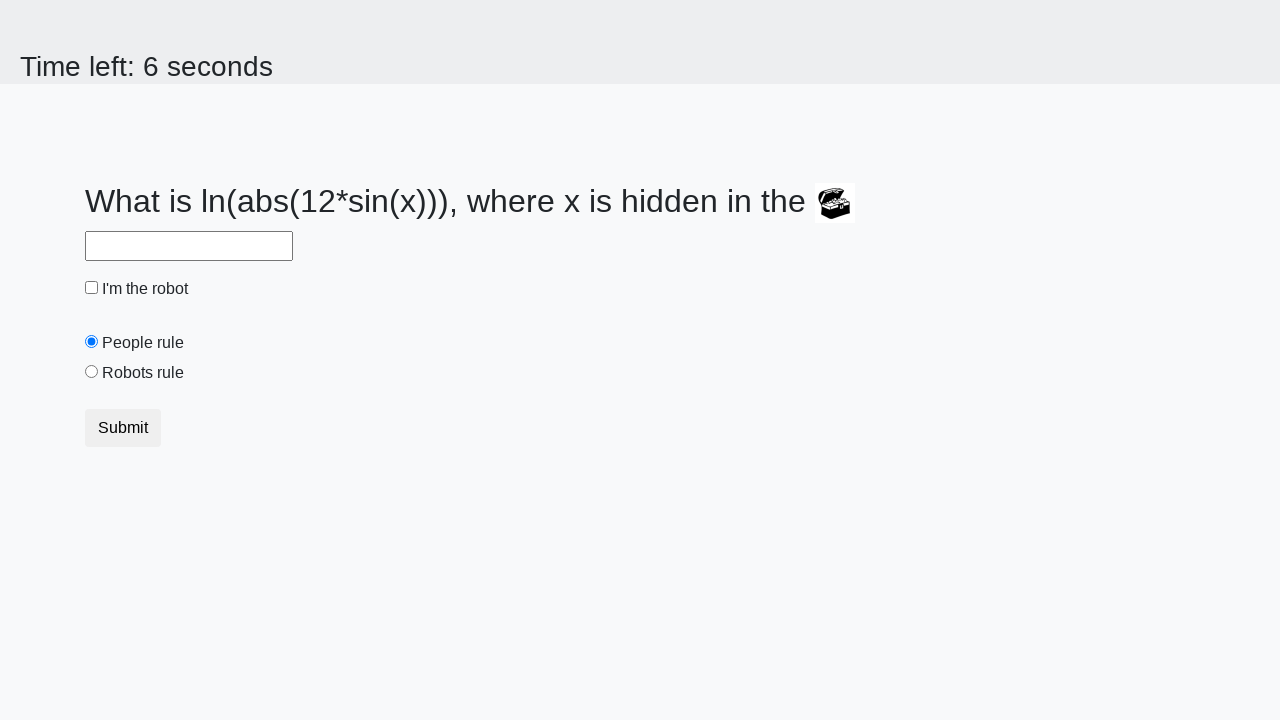

Calculated mathematical function: log(abs(12*sin(x)))
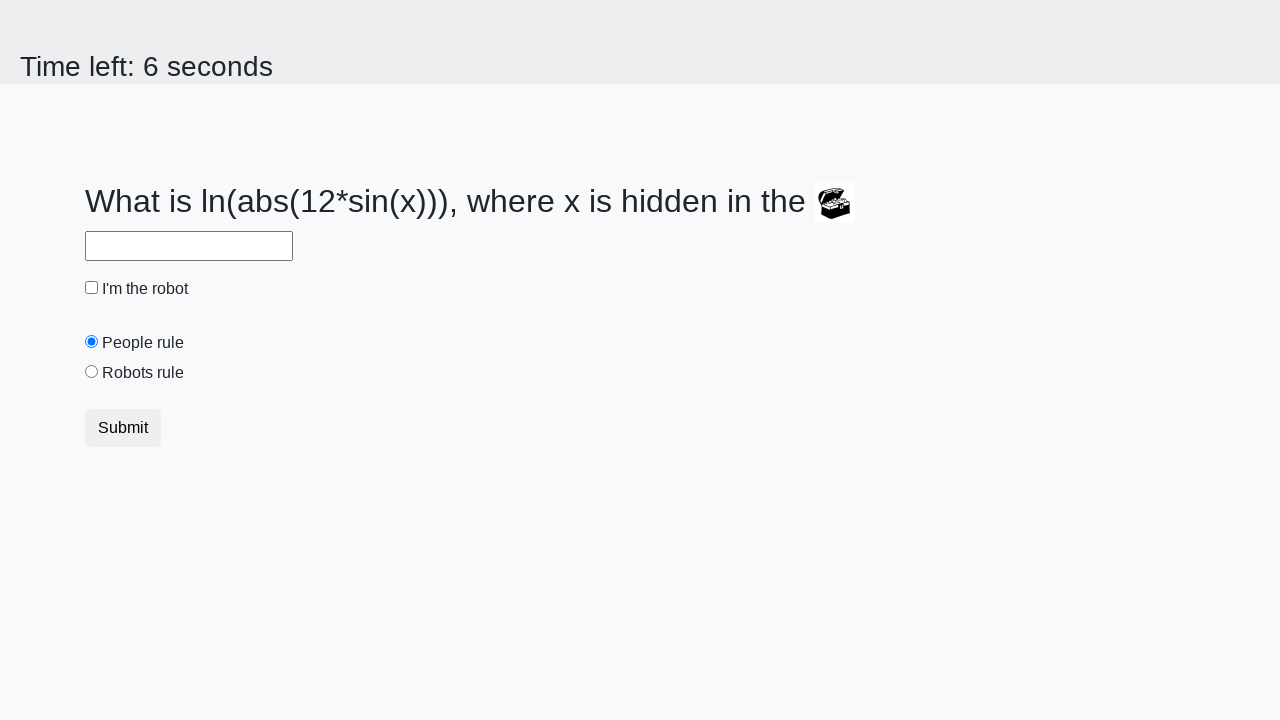

Filled answer field with calculated result on input#answer
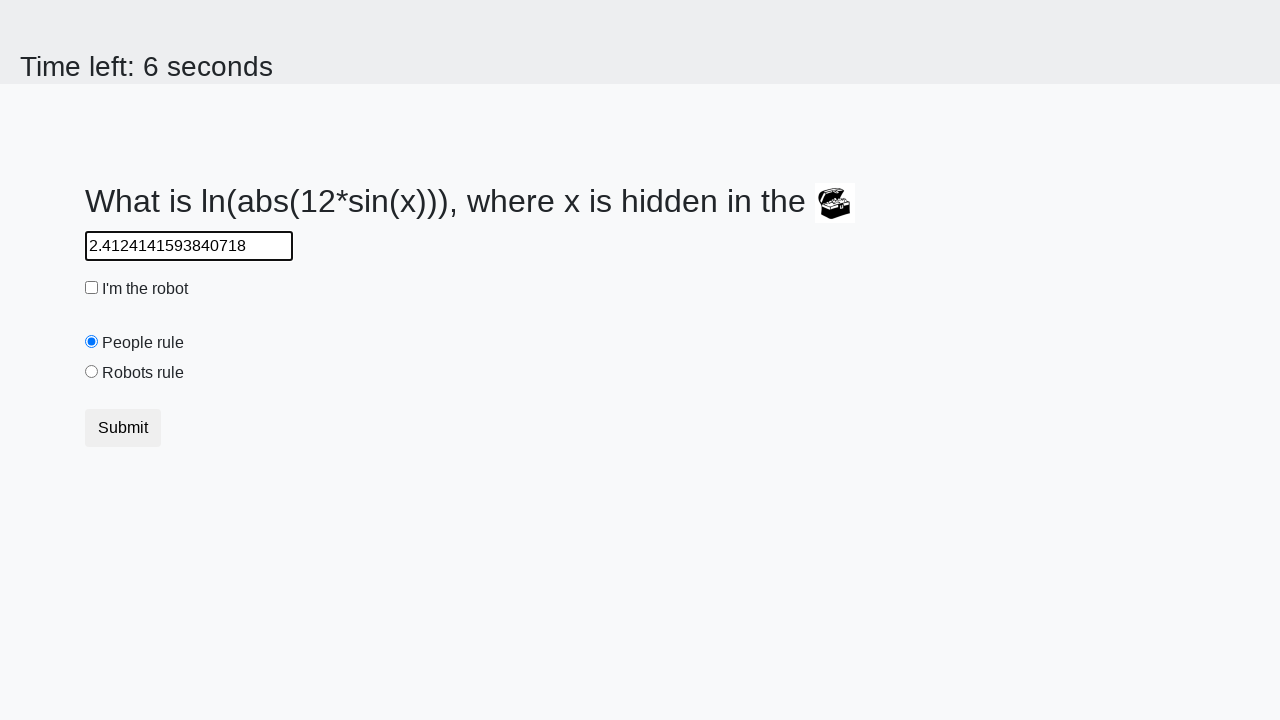

Checked the 'I'm the robot' checkbox at (92, 288) on input#robotCheckbox
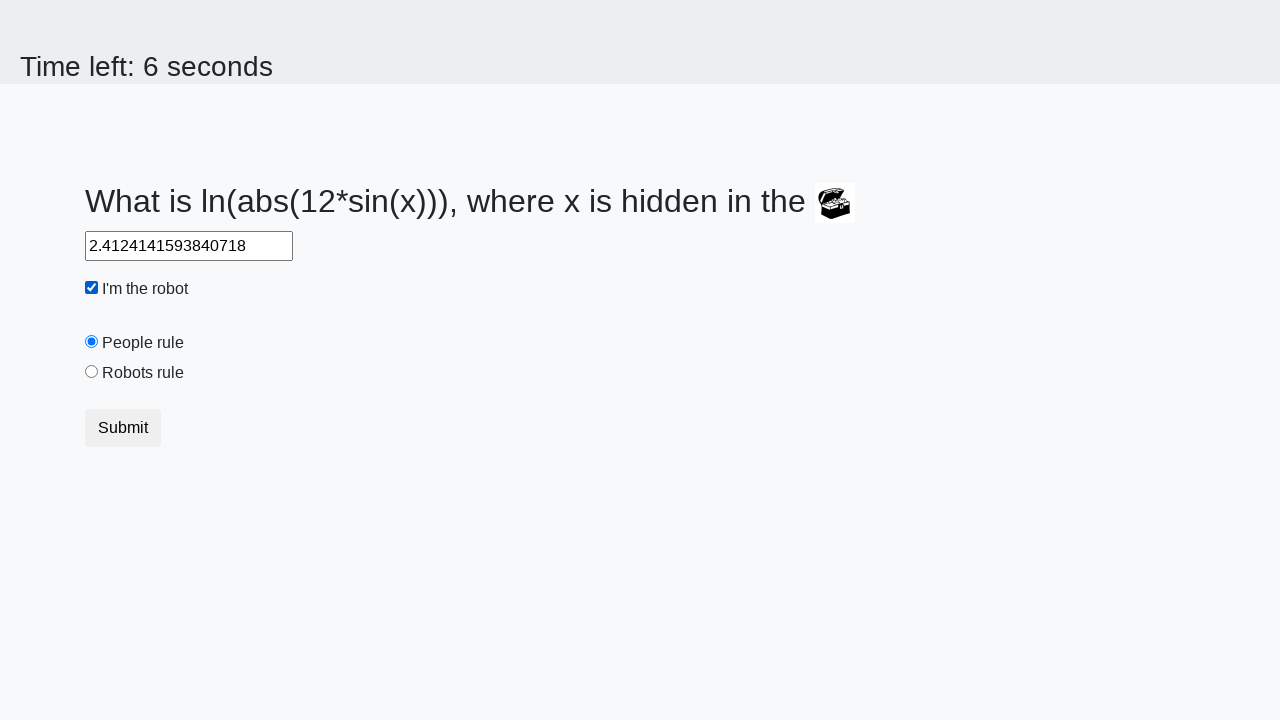

Selected the 'Robots rule!' radio button at (92, 372) on input#robotsRule
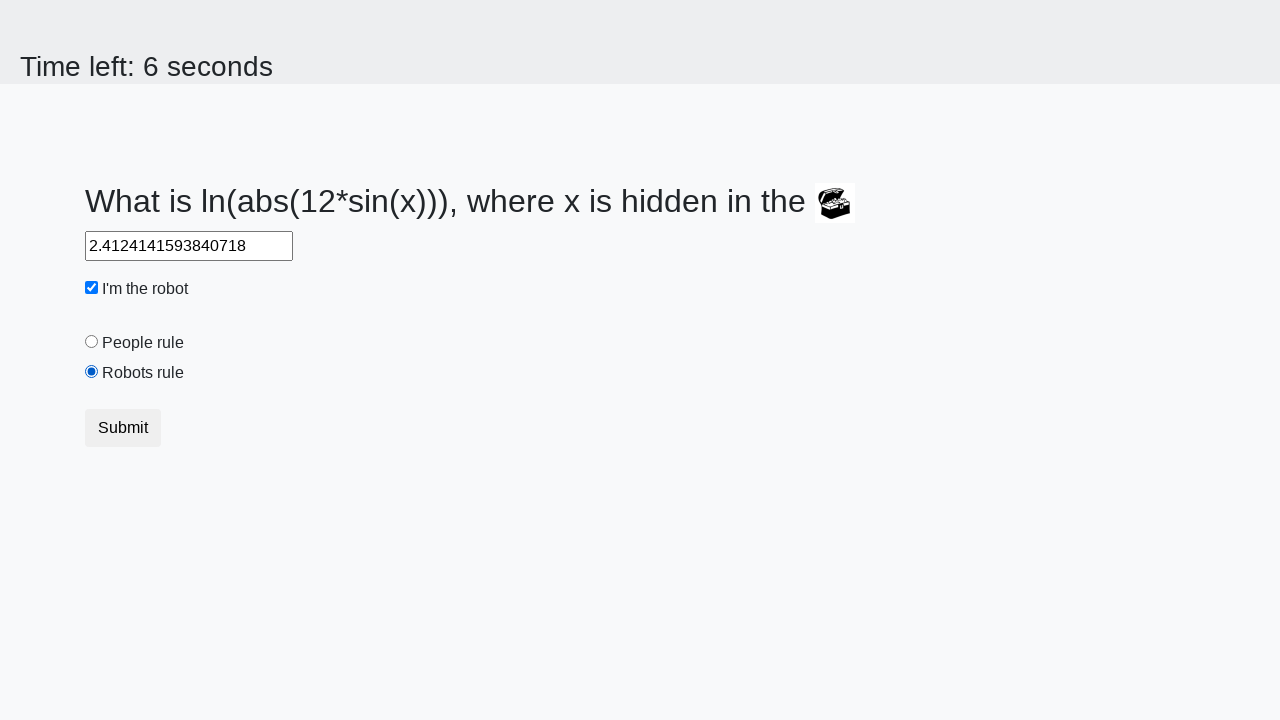

Clicked Submit button to complete the captcha at (123, 428) on button:has-text("Submit")
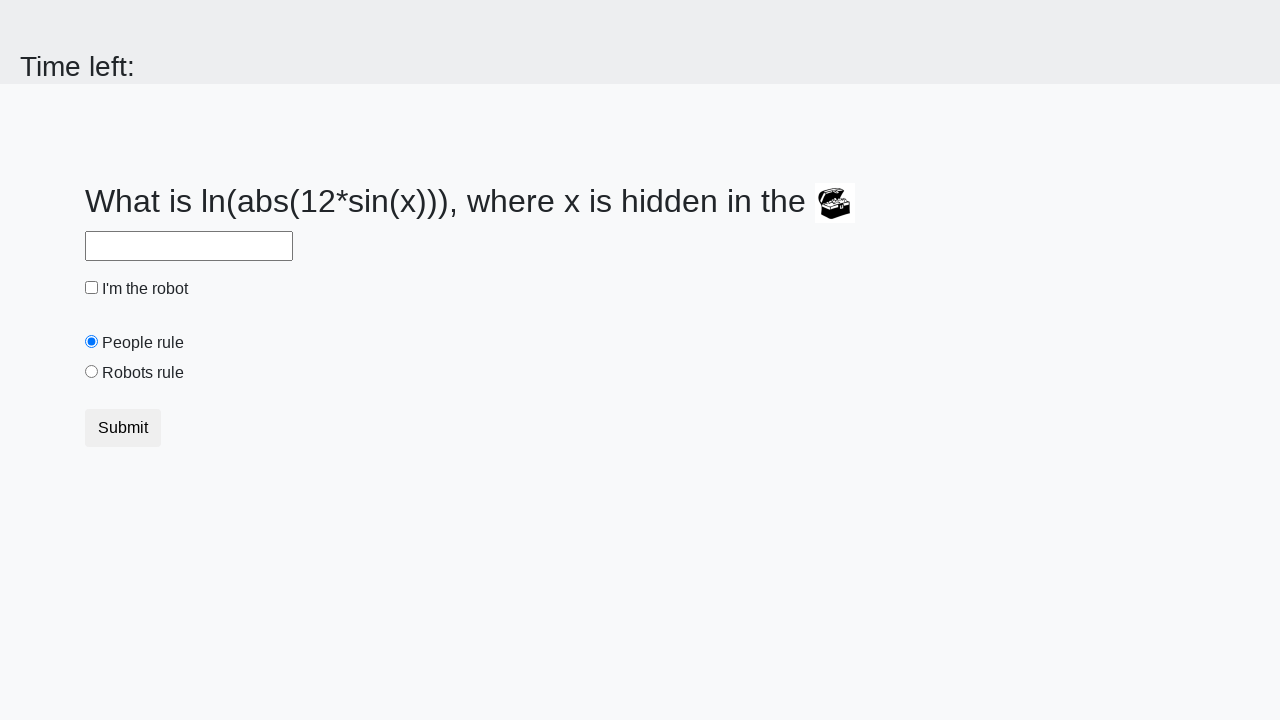

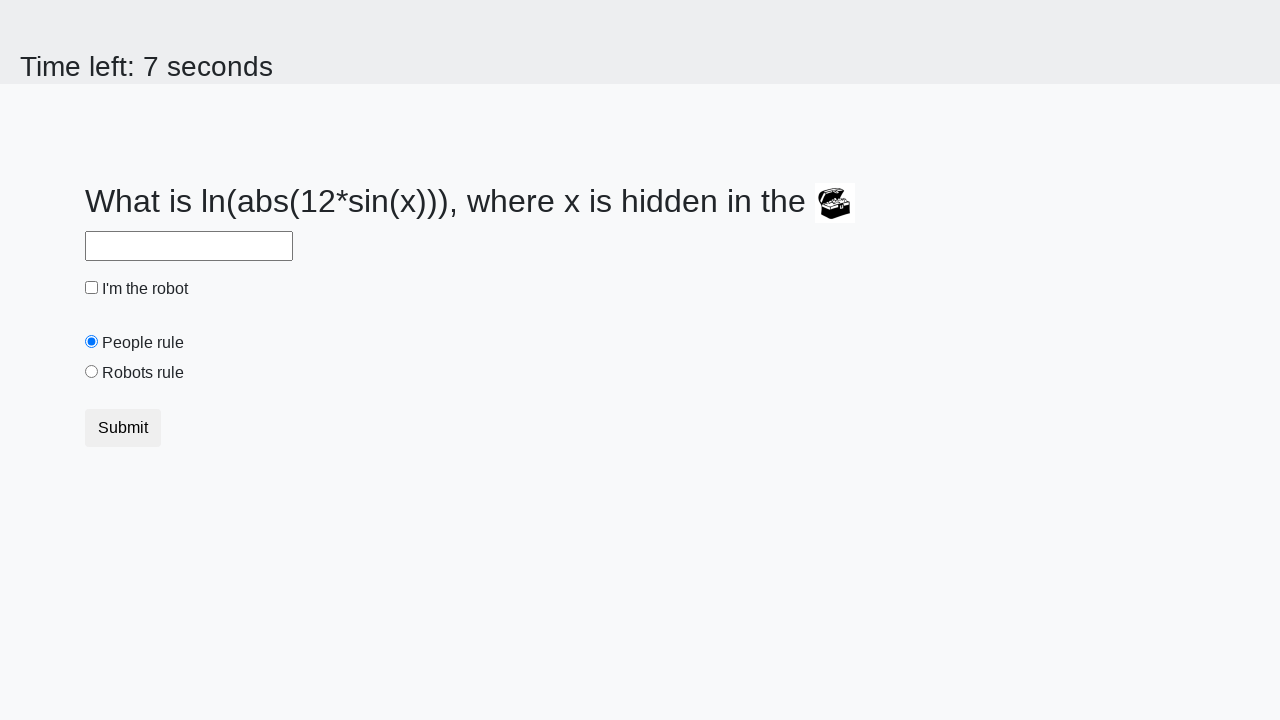